Tests password generation with special characters in both fields and submits using Enter key

Starting URL: http://angel.net/~nic/passwd.current.html

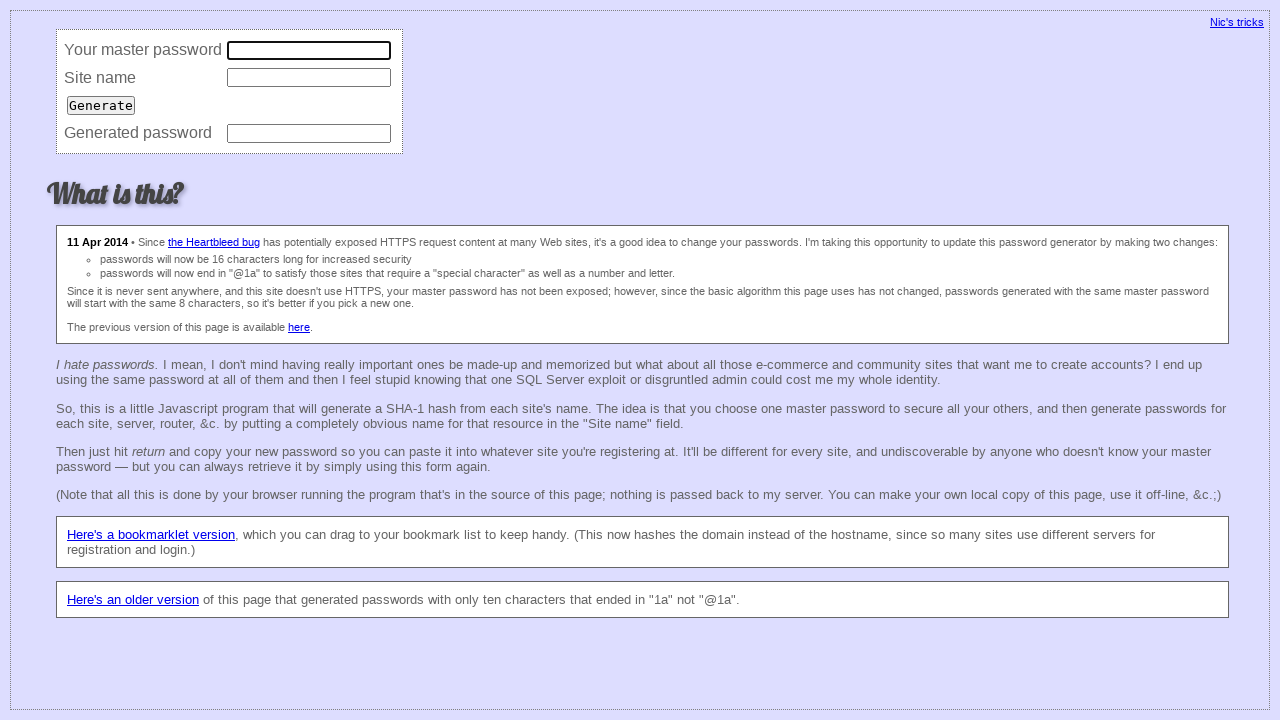

Filled master field with special characters on input[name='master']
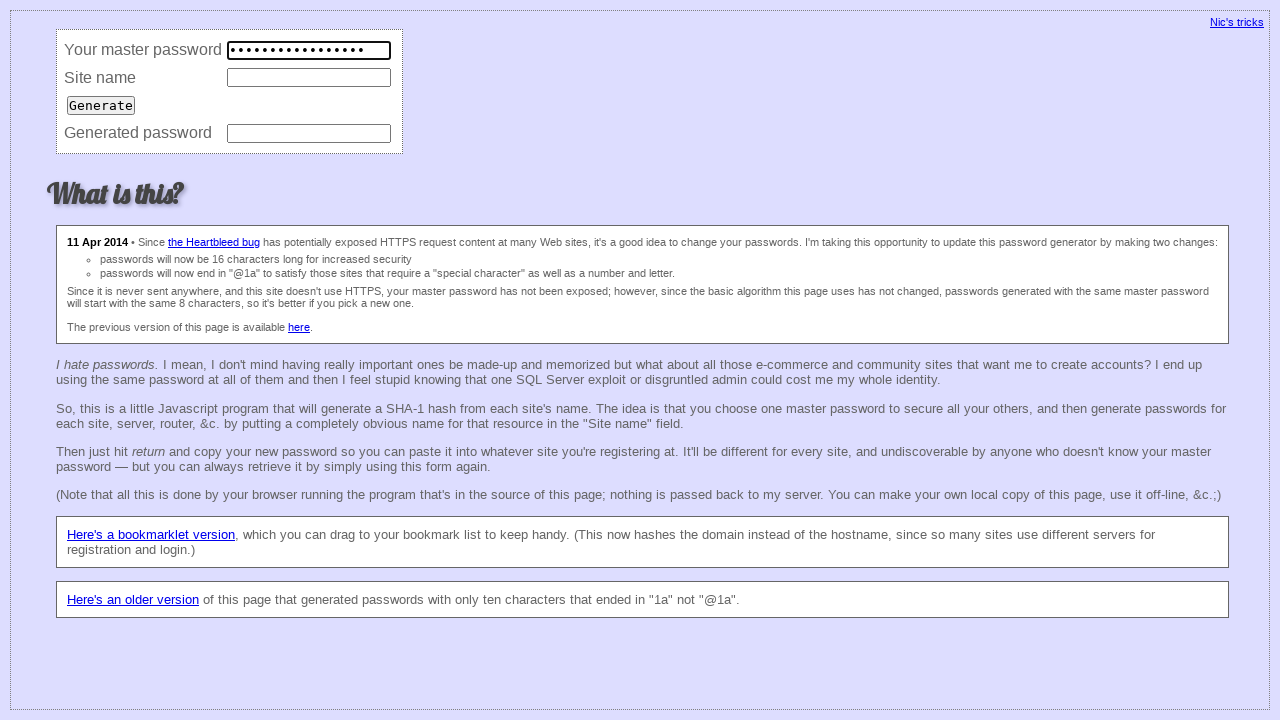

Filled site field with special characters on input[name='site']
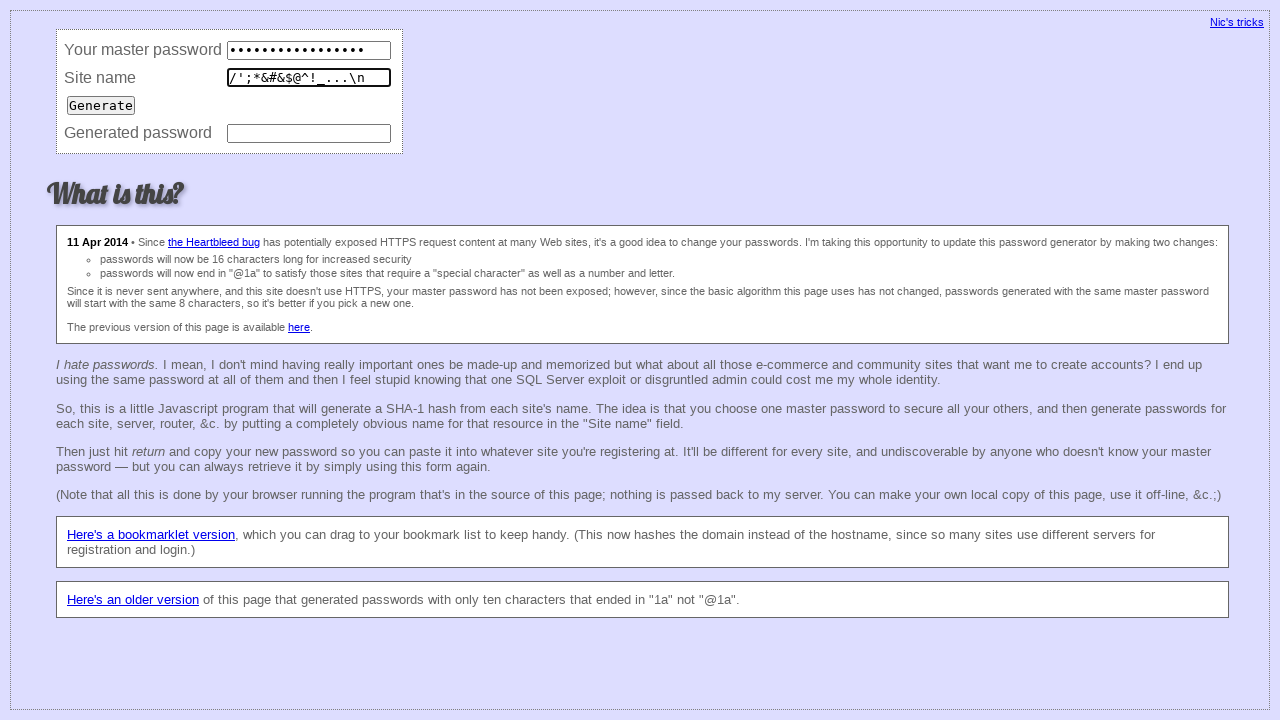

Pressed Enter key to submit and generate password on input[name='site']
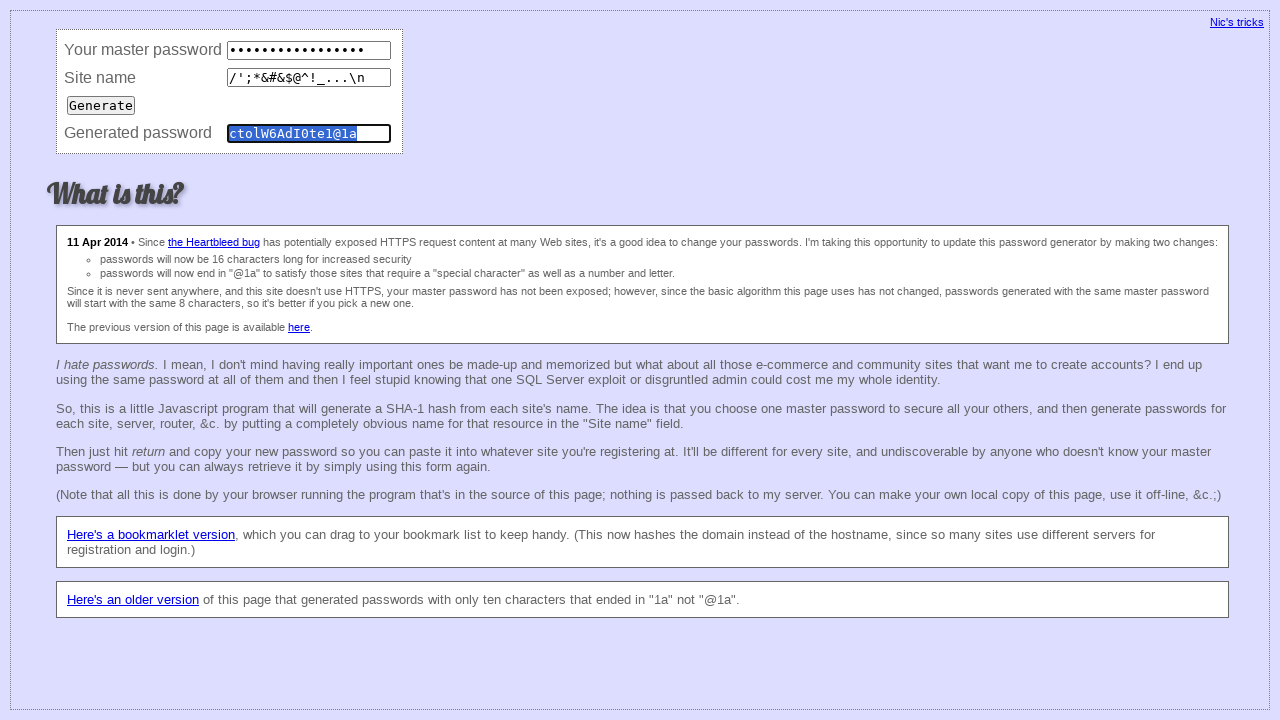

Password field populated with generated password
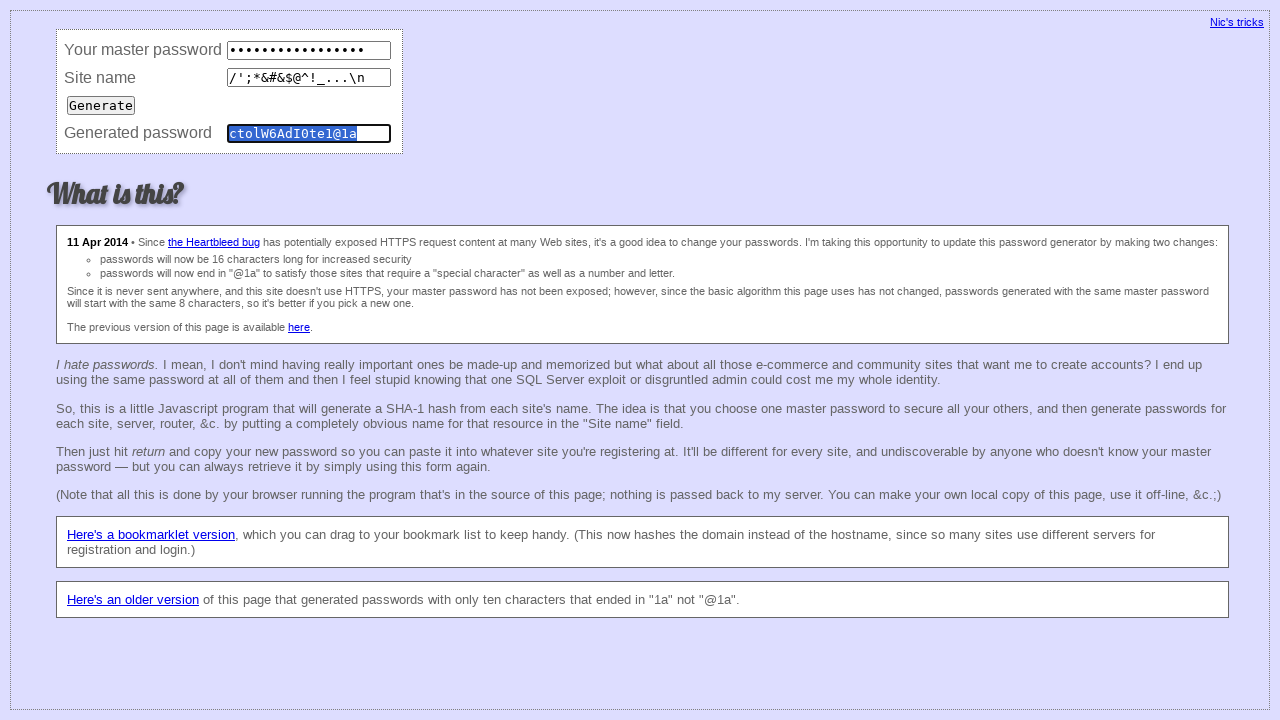

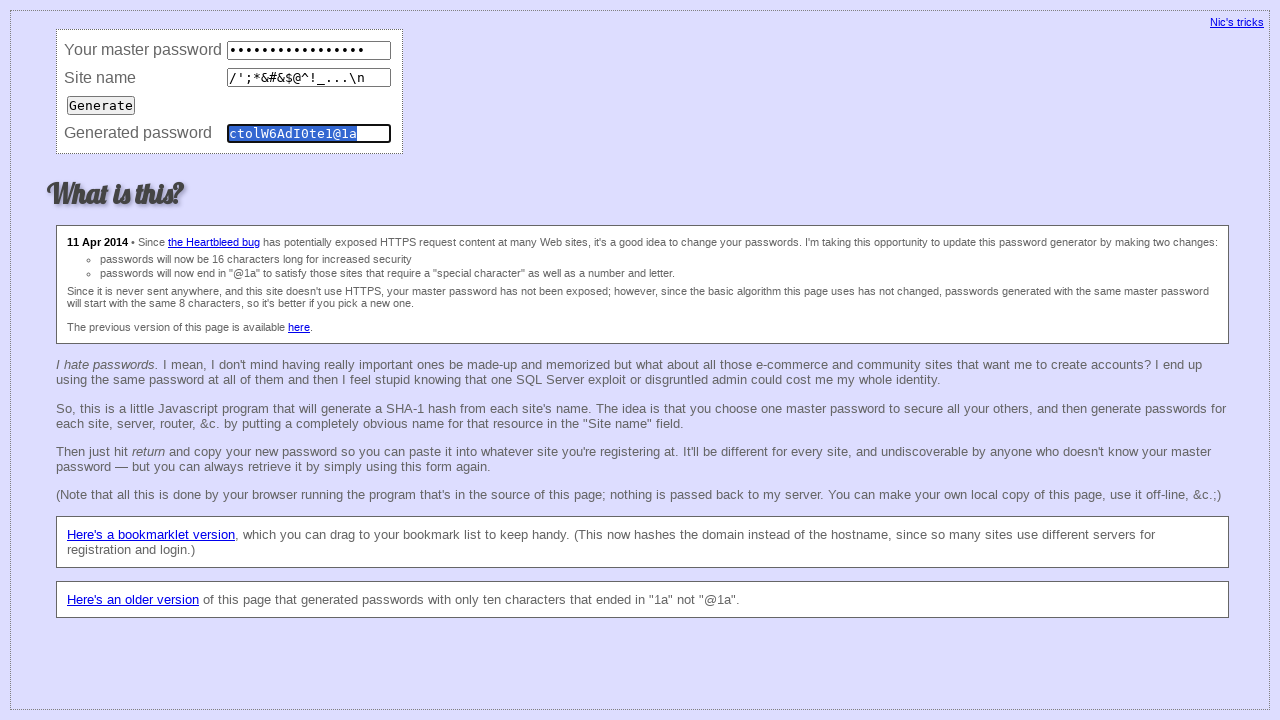